Navigates to a practice page with a fixed header table, scrolls to the table, and searches for a specific row containing "Jack" to retrieve associated data

Starting URL: https://rahulshettyacademy.com/AutomationPractice/

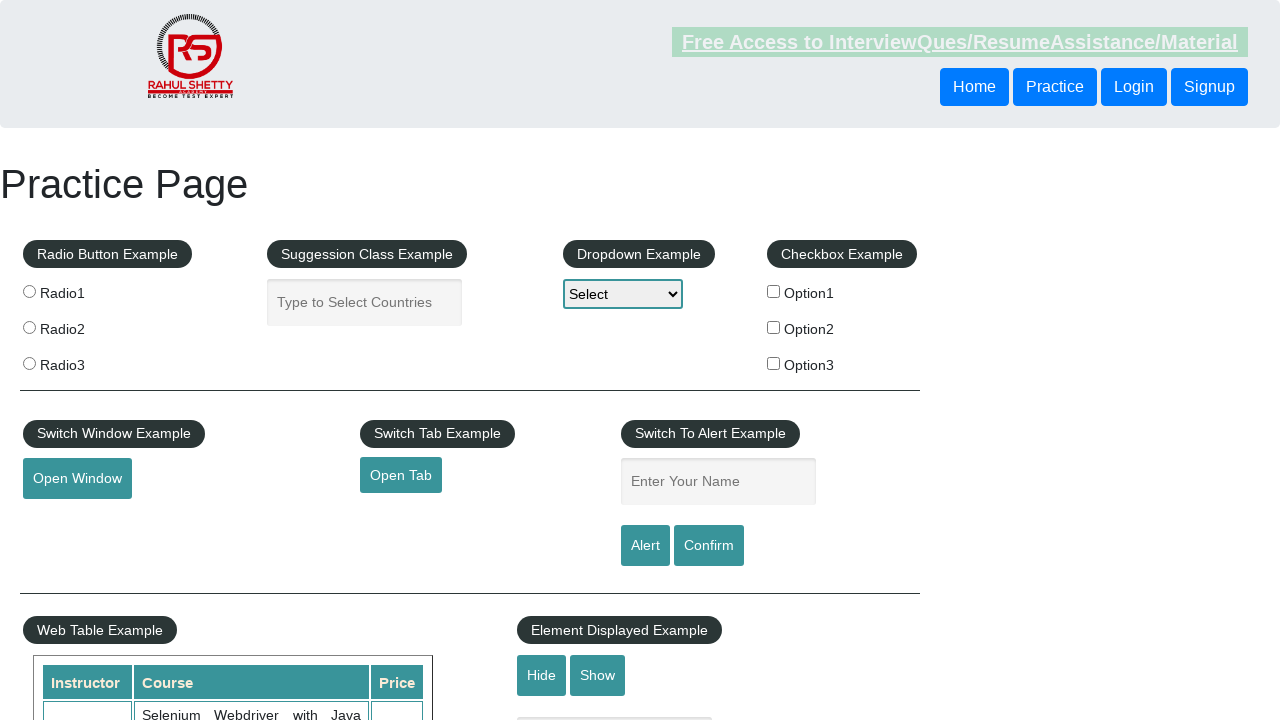

Scrolled down 500px to make table visible
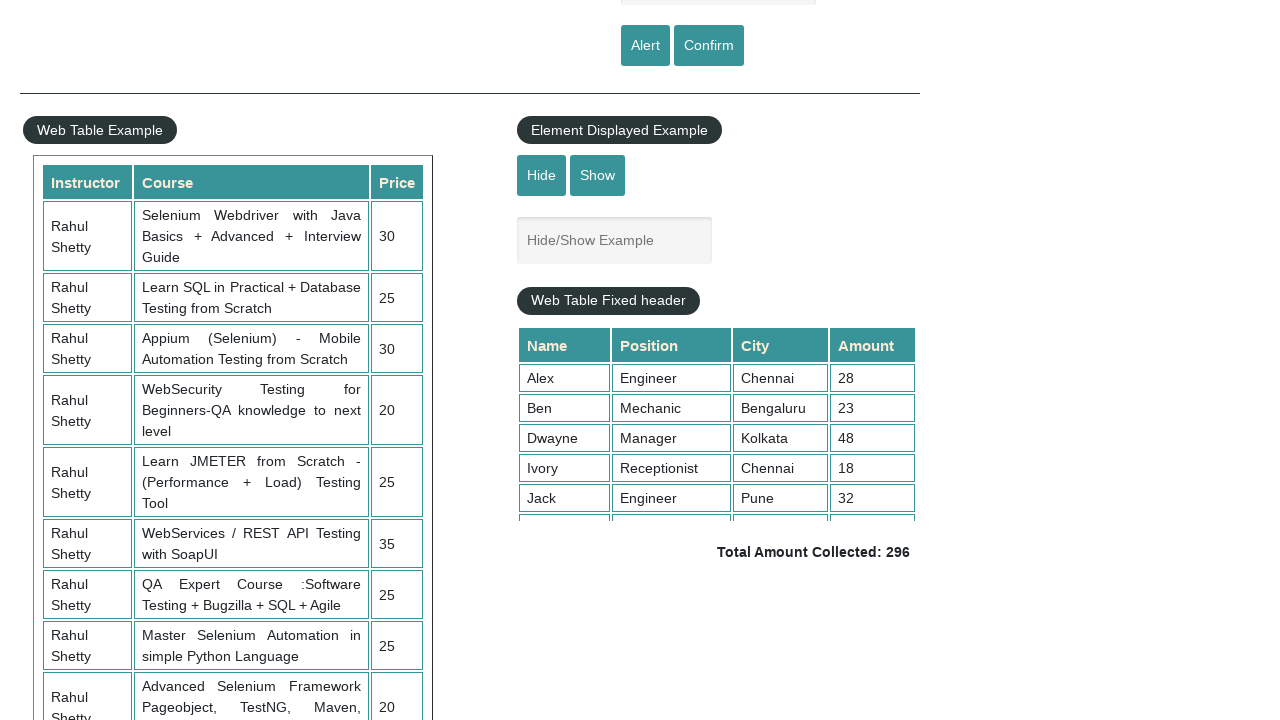

Scrolled within fixed header table to position 4000
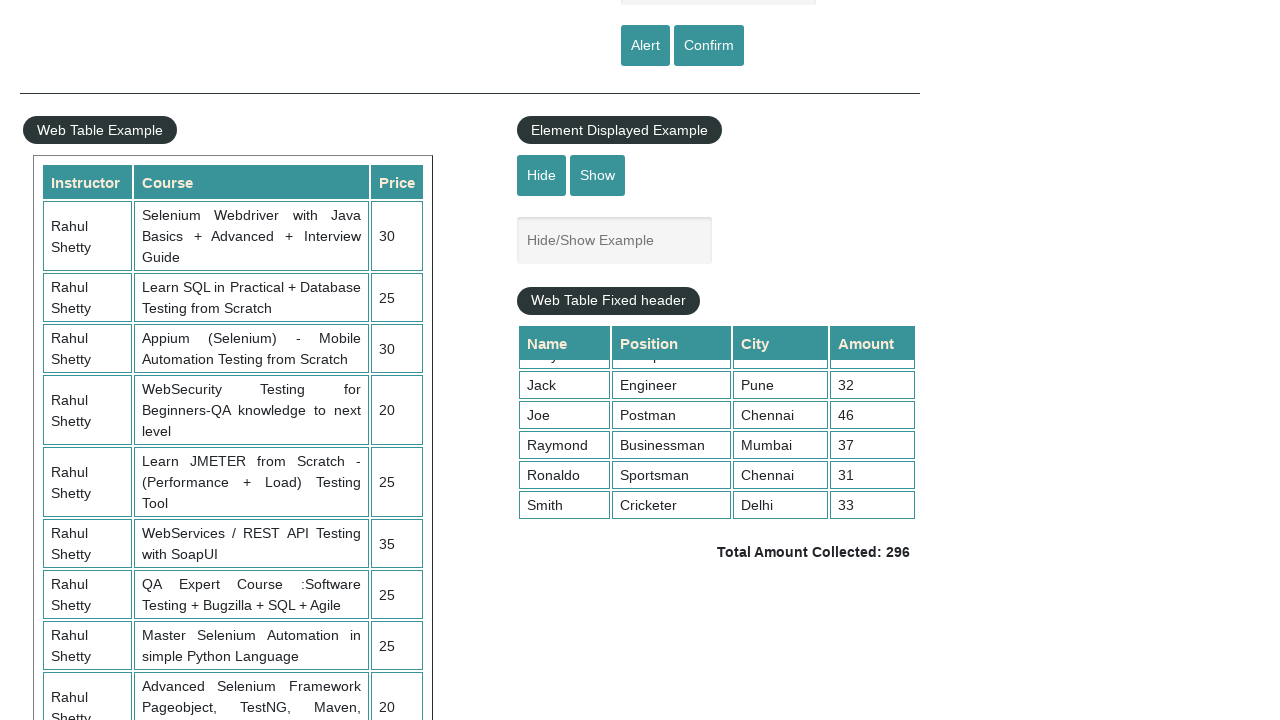

Located all rows in the table
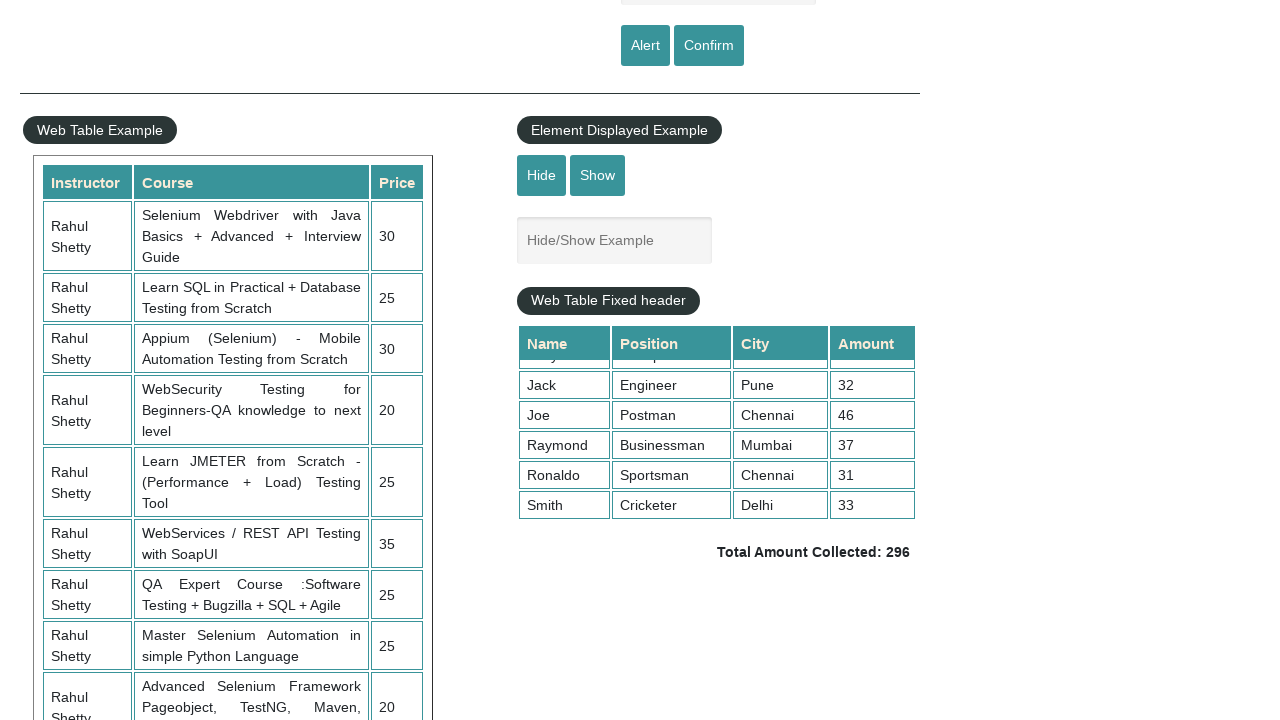

Retrieved table row count: 9 rows
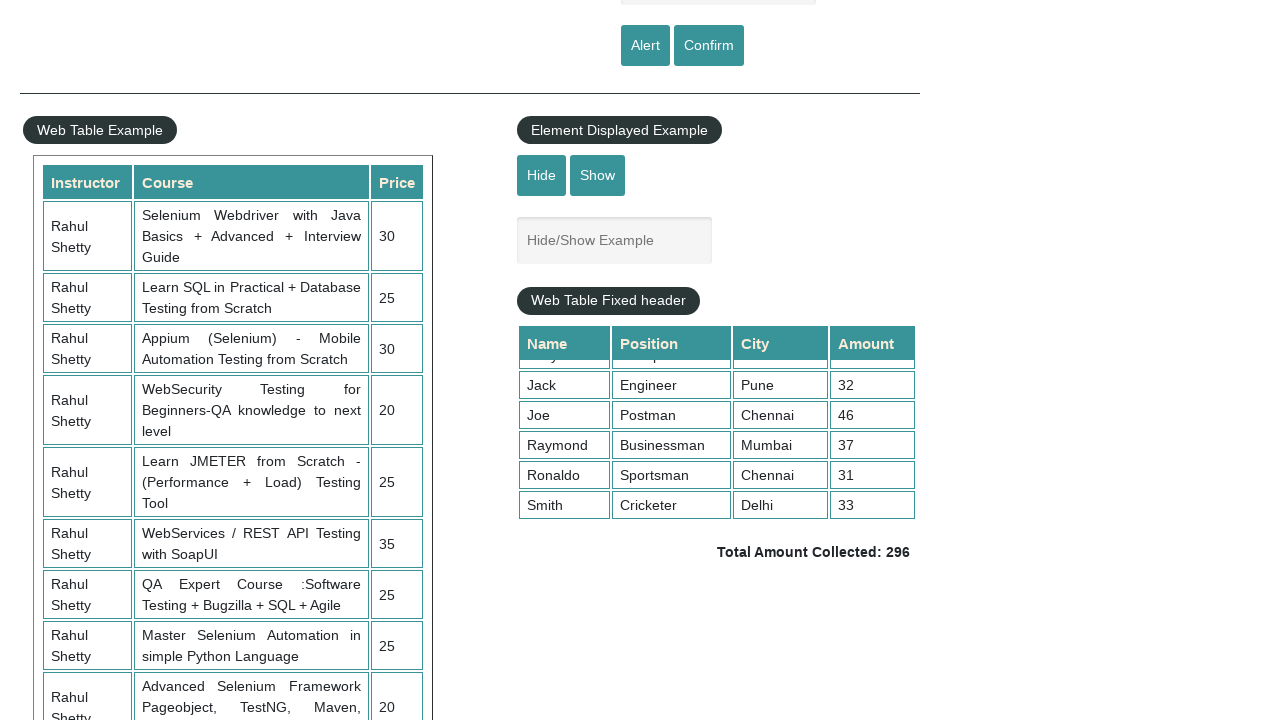

Retrieved name from row 1: Alex
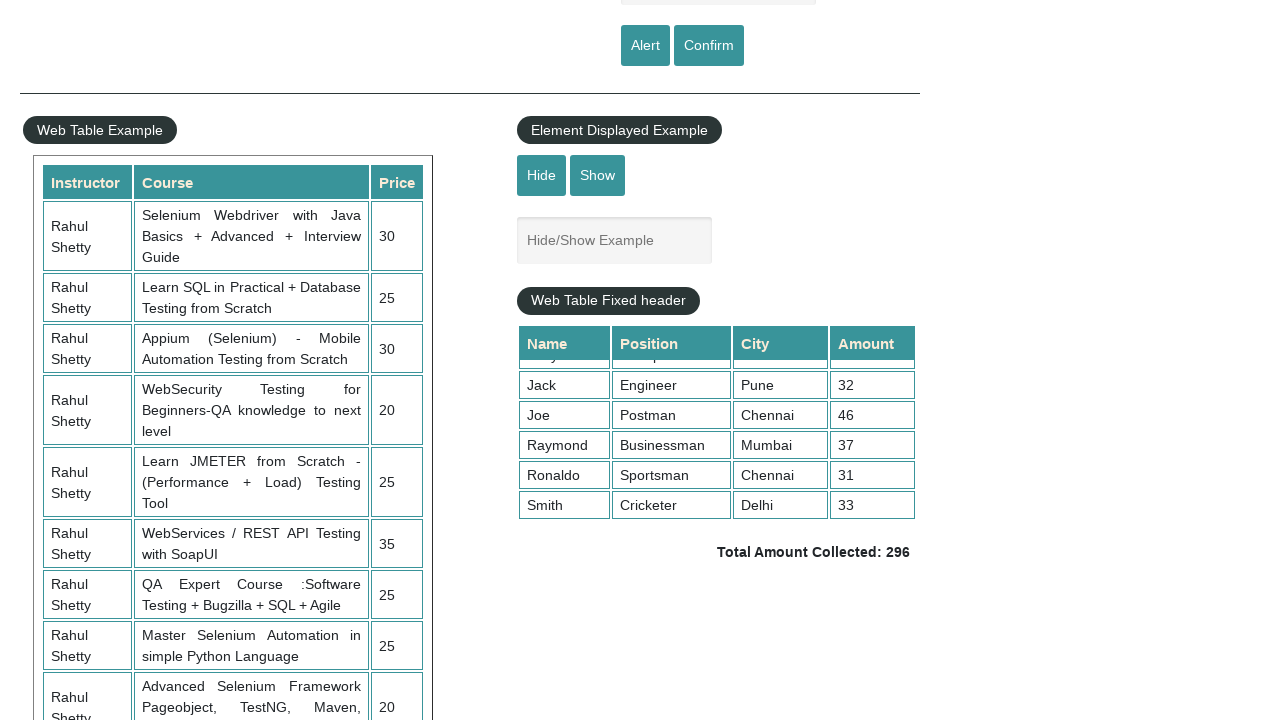

Retrieved name from row 2: Ben
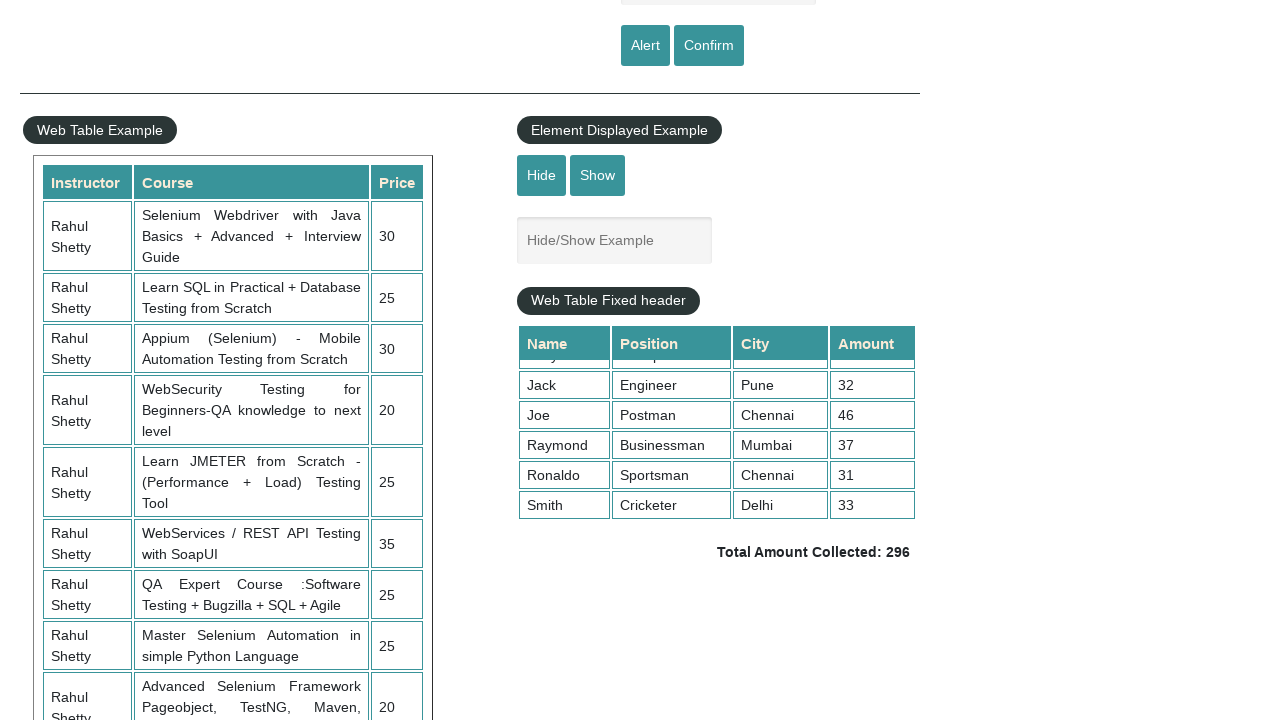

Retrieved name from row 3: Dwayne
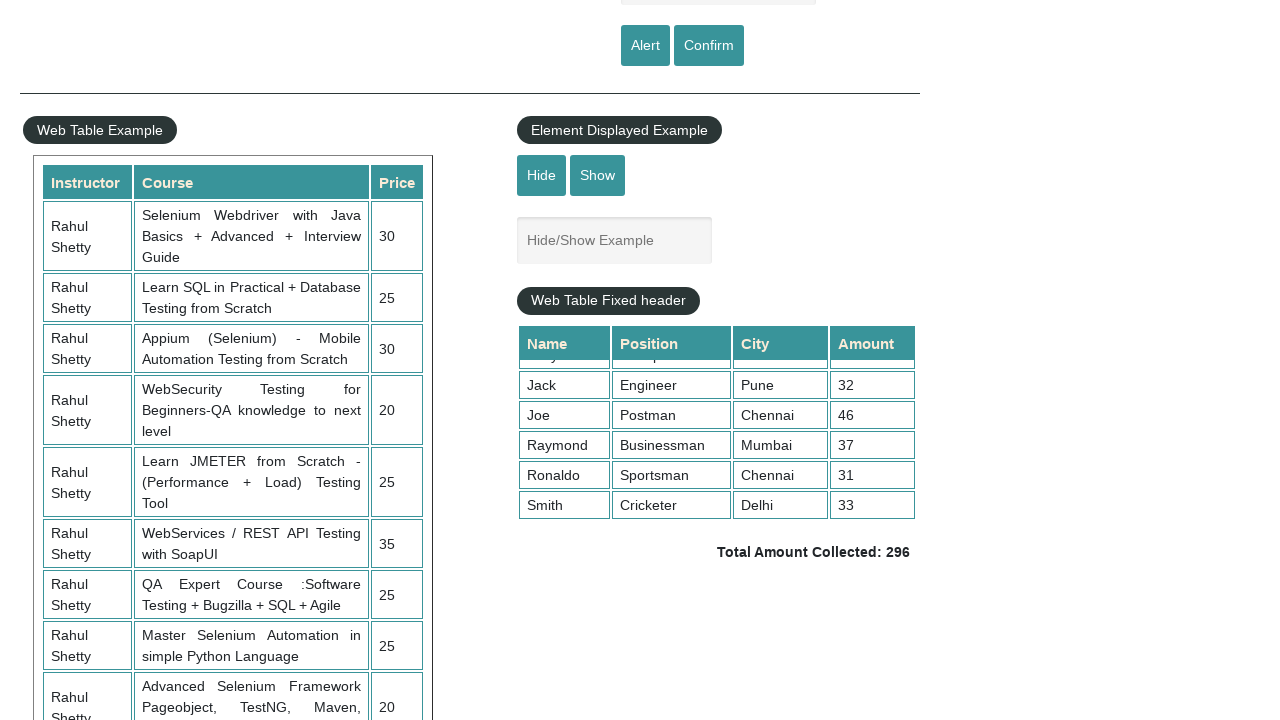

Retrieved name from row 4: Ivory
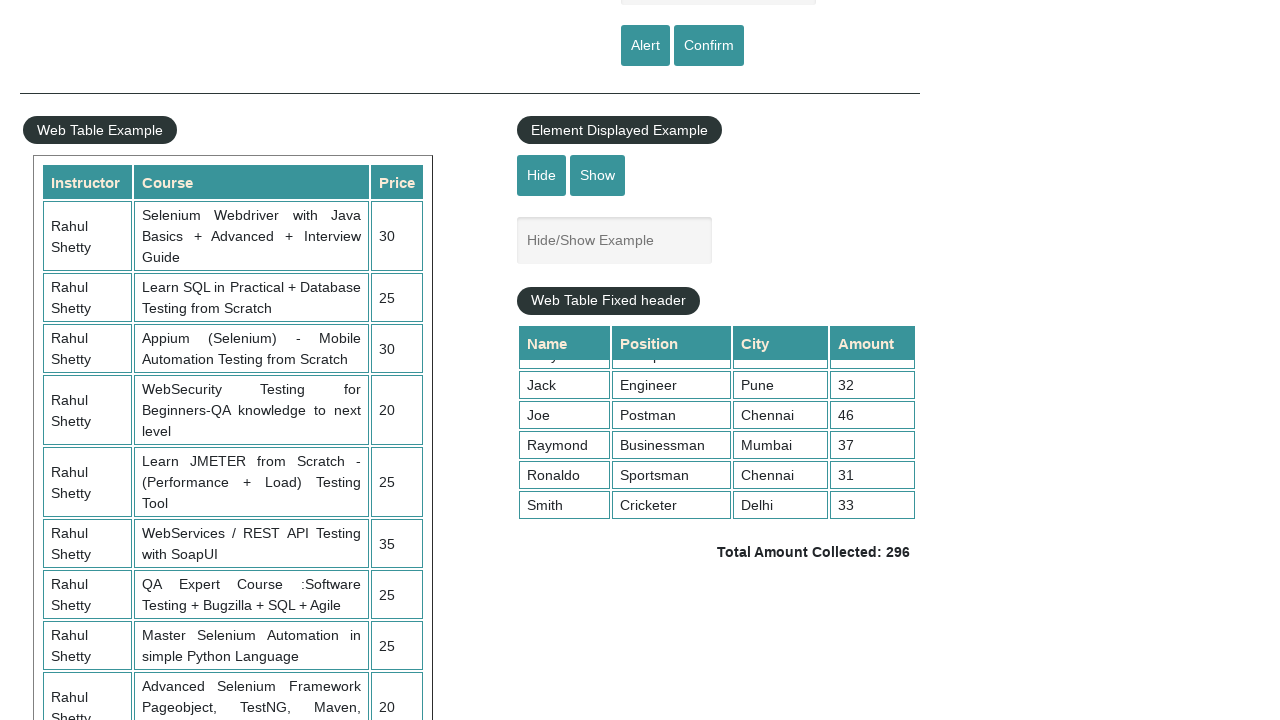

Retrieved name from row 5: Jack
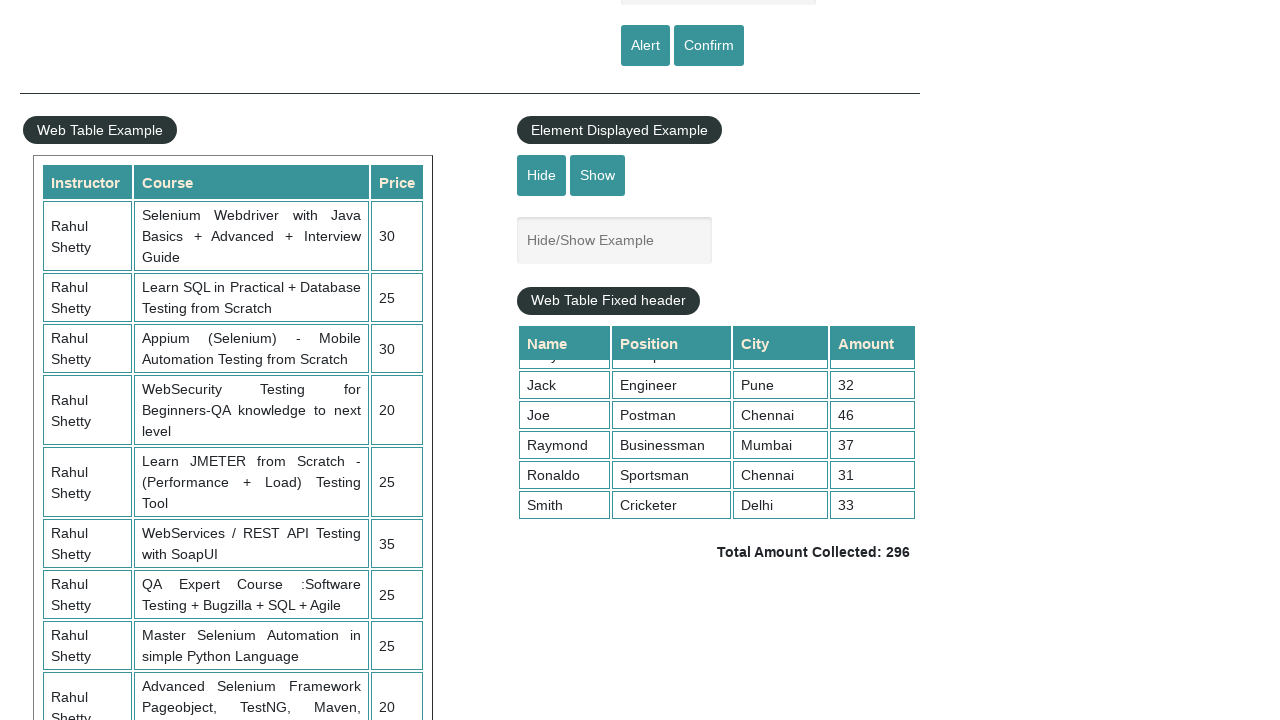

Found Jack in row 5, retrieved position: Engineer
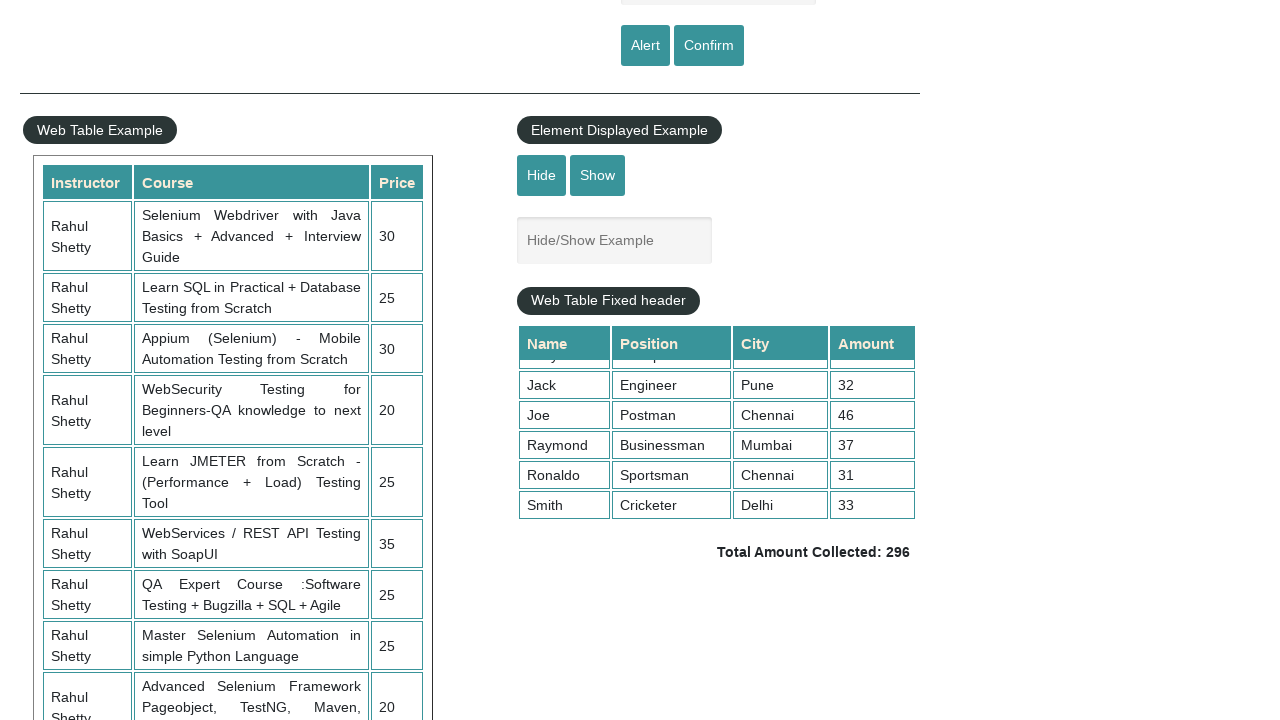

Retrieved city for Jack: Pune
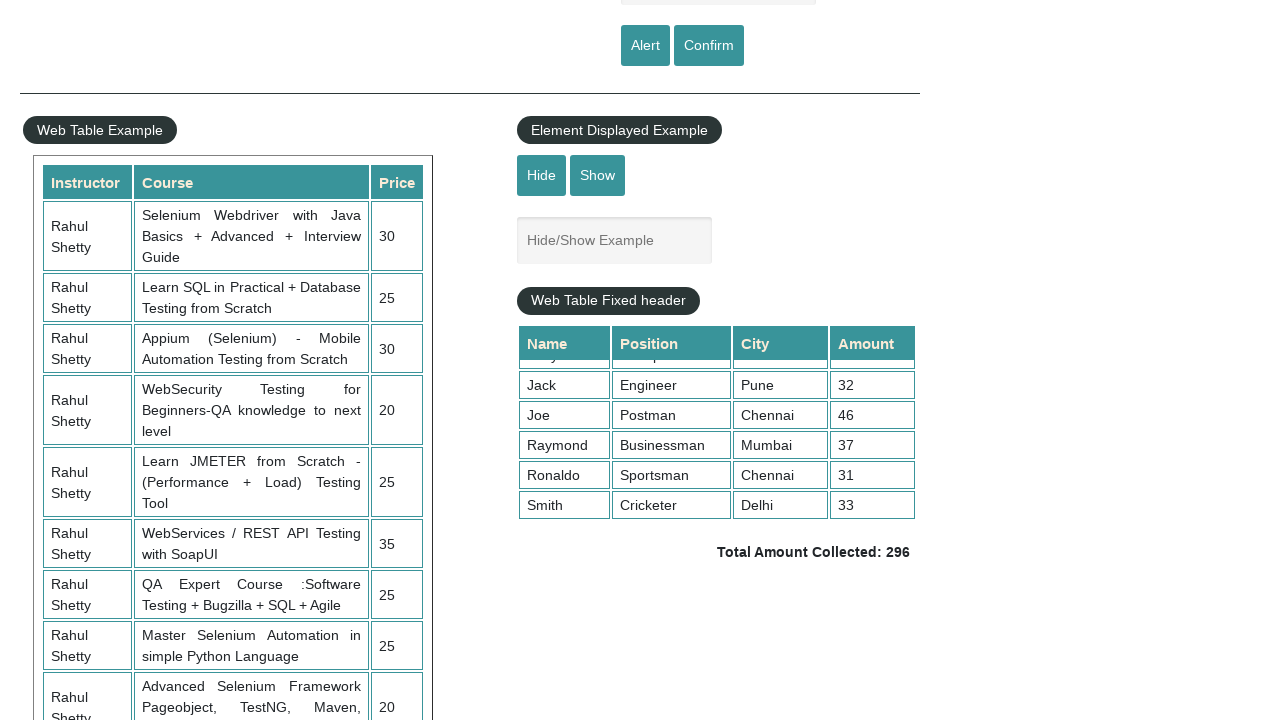

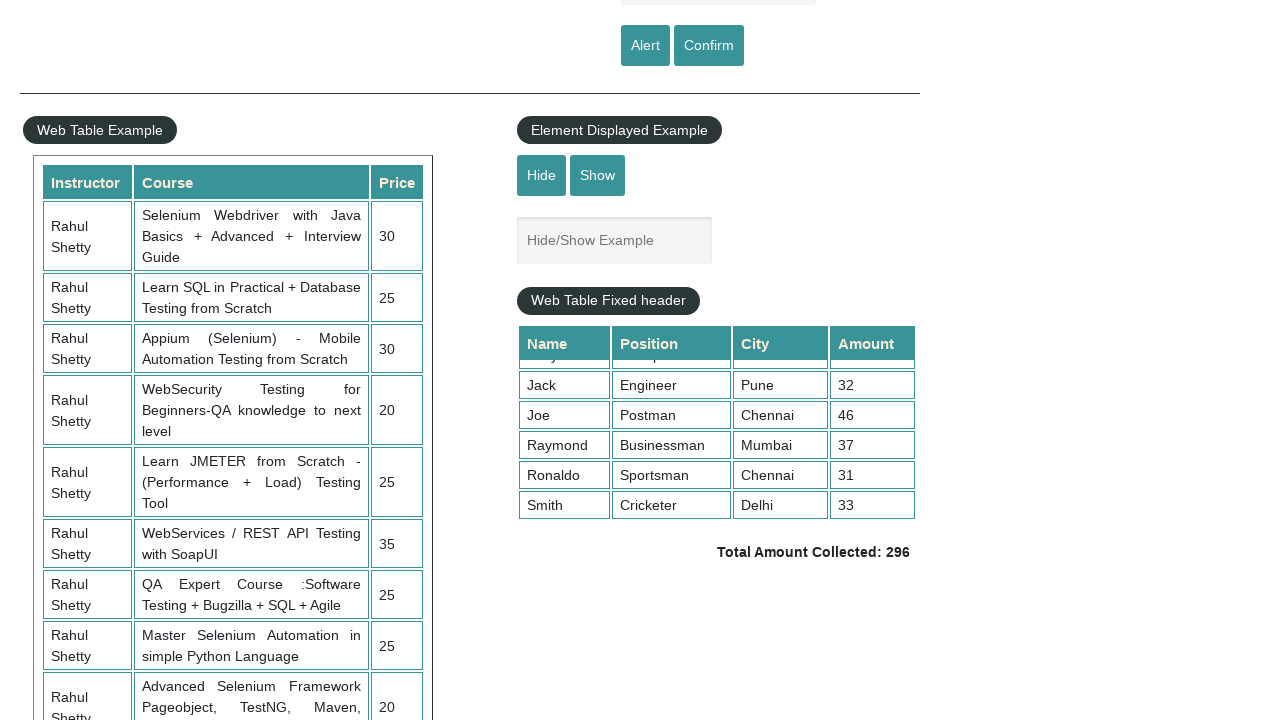